Tests hover functionality by clicking the Log in button to open a modal, then hovering over the Sign In button.

Starting URL: https://danube-web.shop/

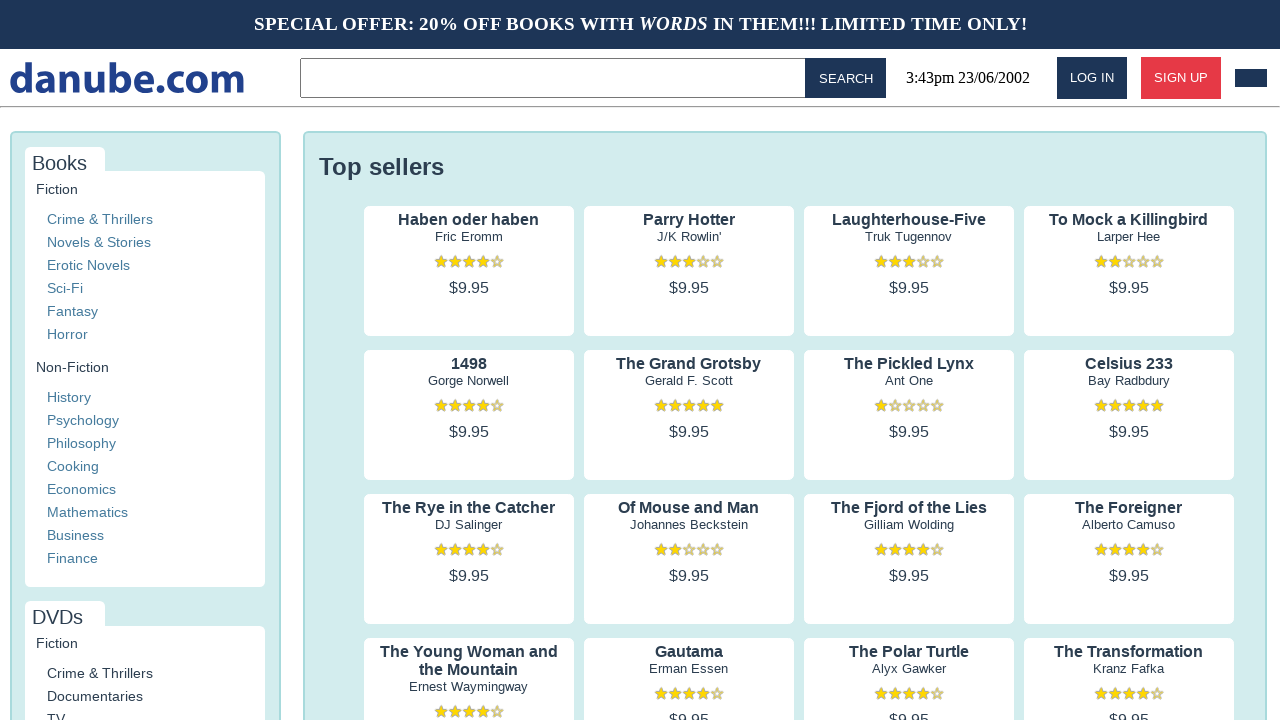

Clicked Log in button to open login modal at (1092, 78) on internal:role=button[name="Log in"i]
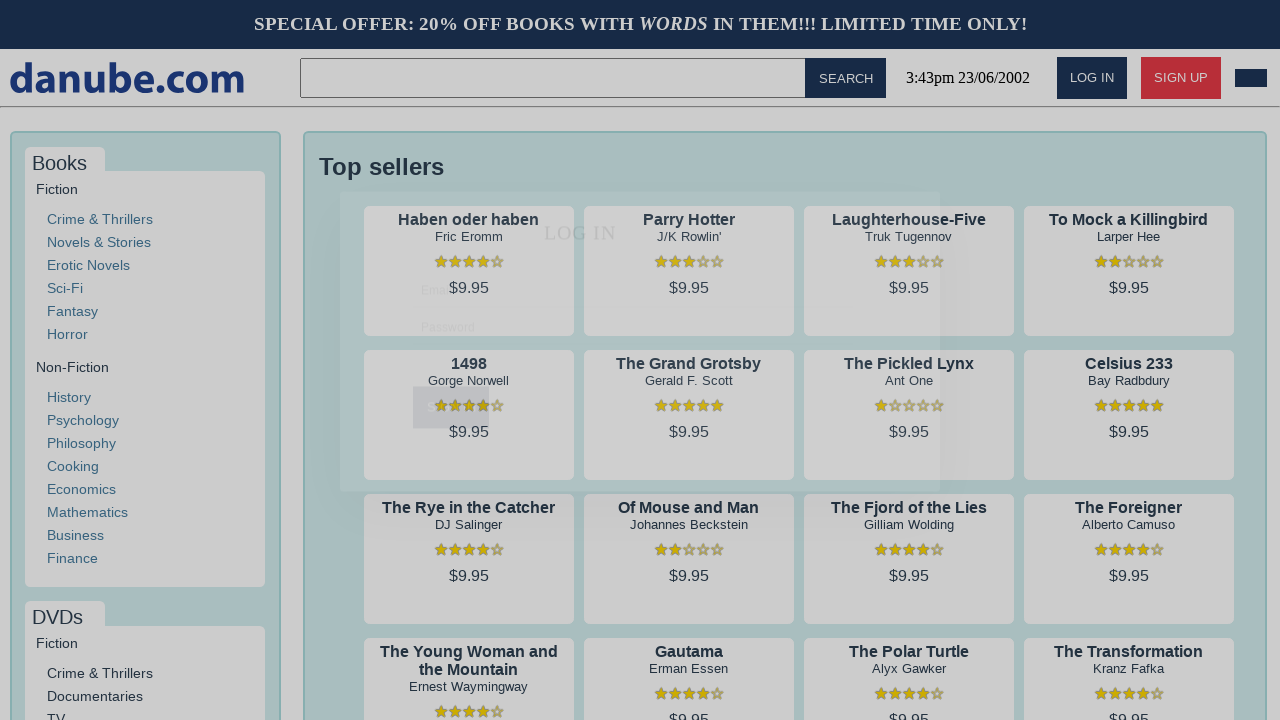

Hovered over Sign In button at (451, 426) on internal:role=button[name="Sign In"i]
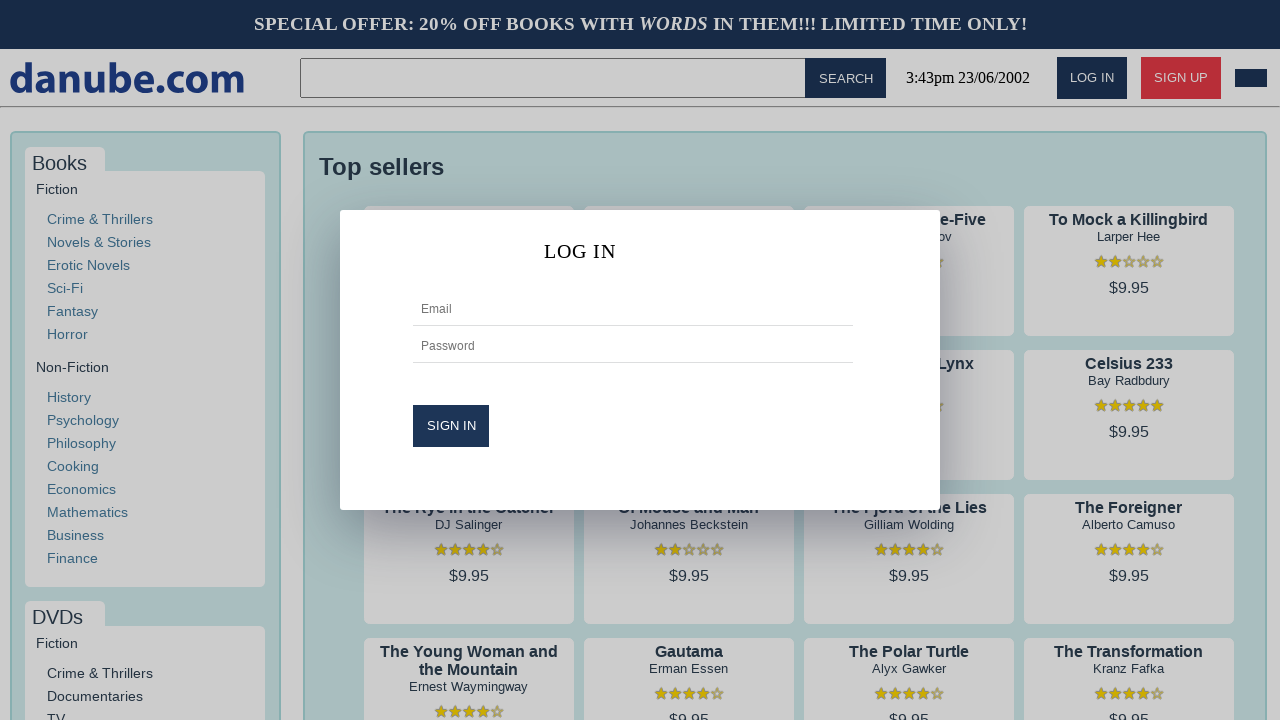

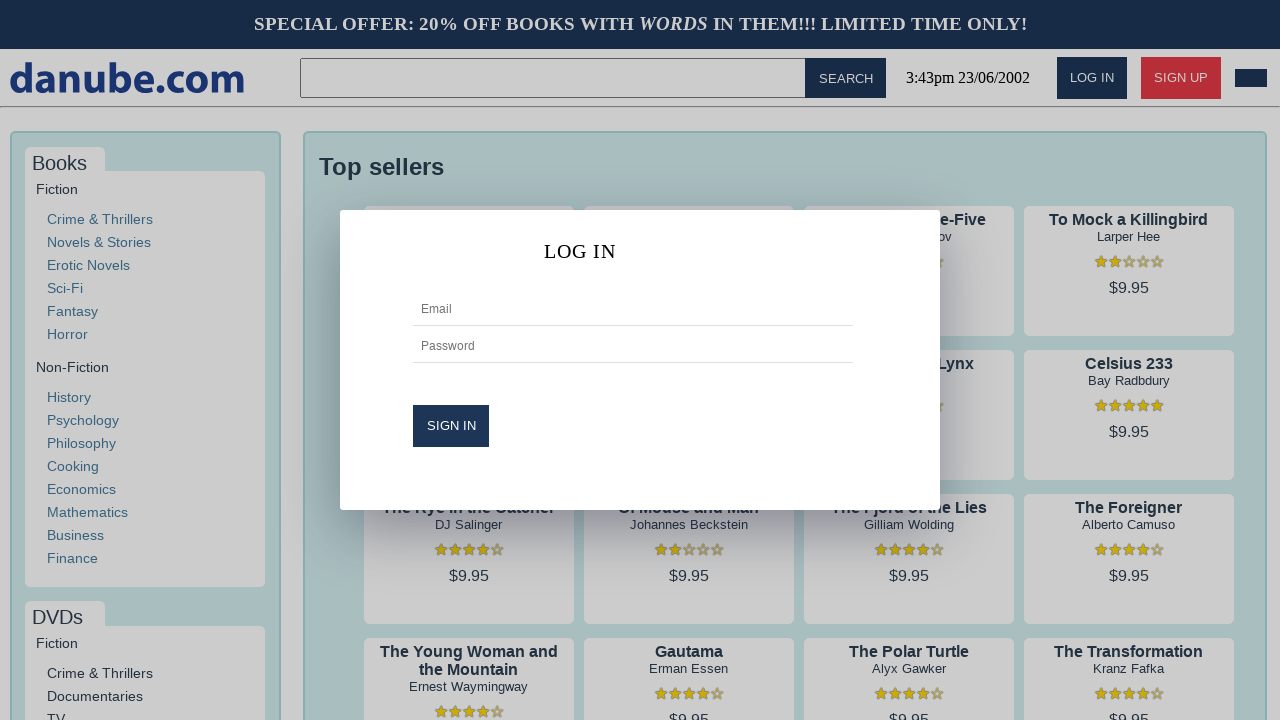